Tests registration form validation with spaces-only username and password, verifying invalid data error message.

Starting URL: https://anatoly-karpovich.github.io/demo-login-form/

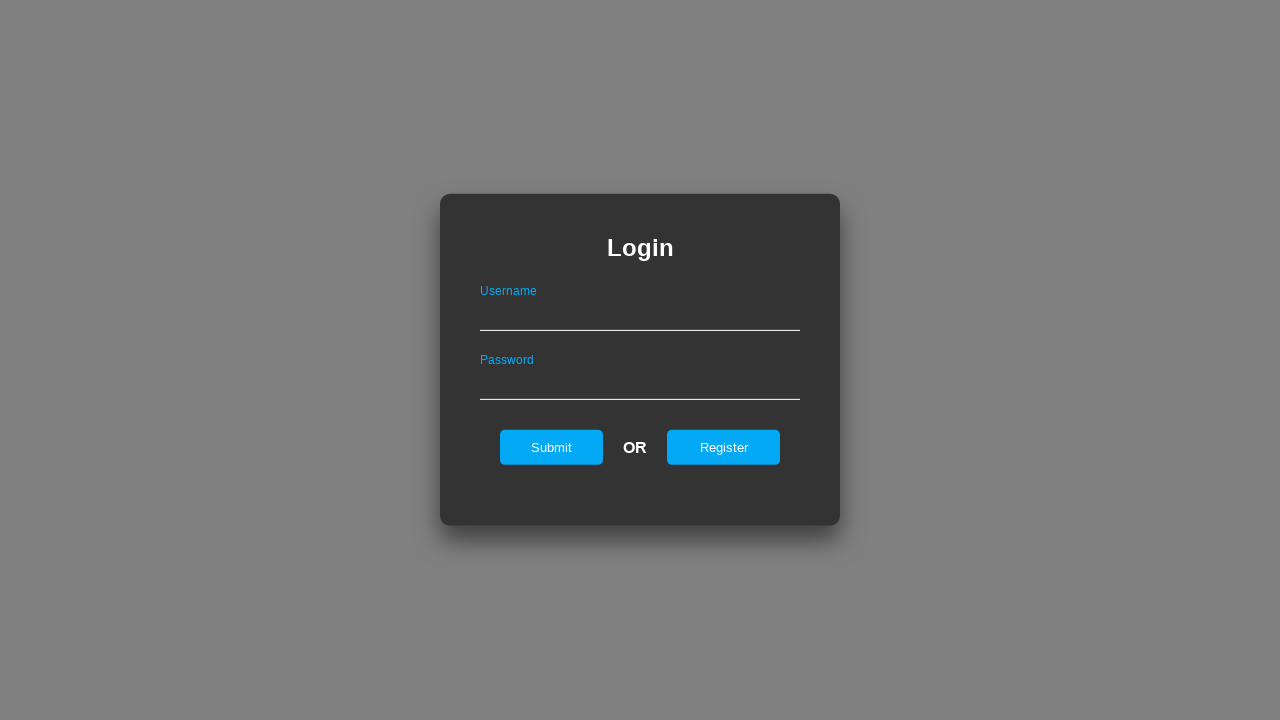

Login form loaded and displayed
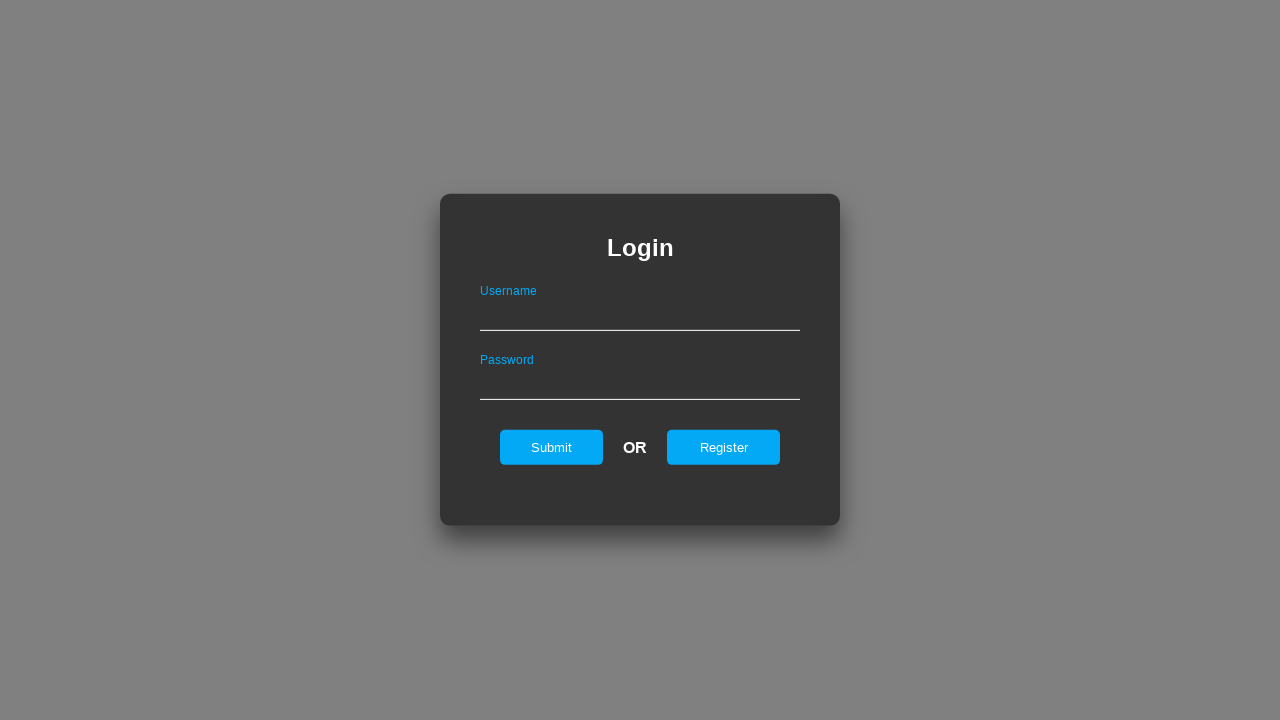

Clicked register button on login page at (724, 447) on #registerOnLogin
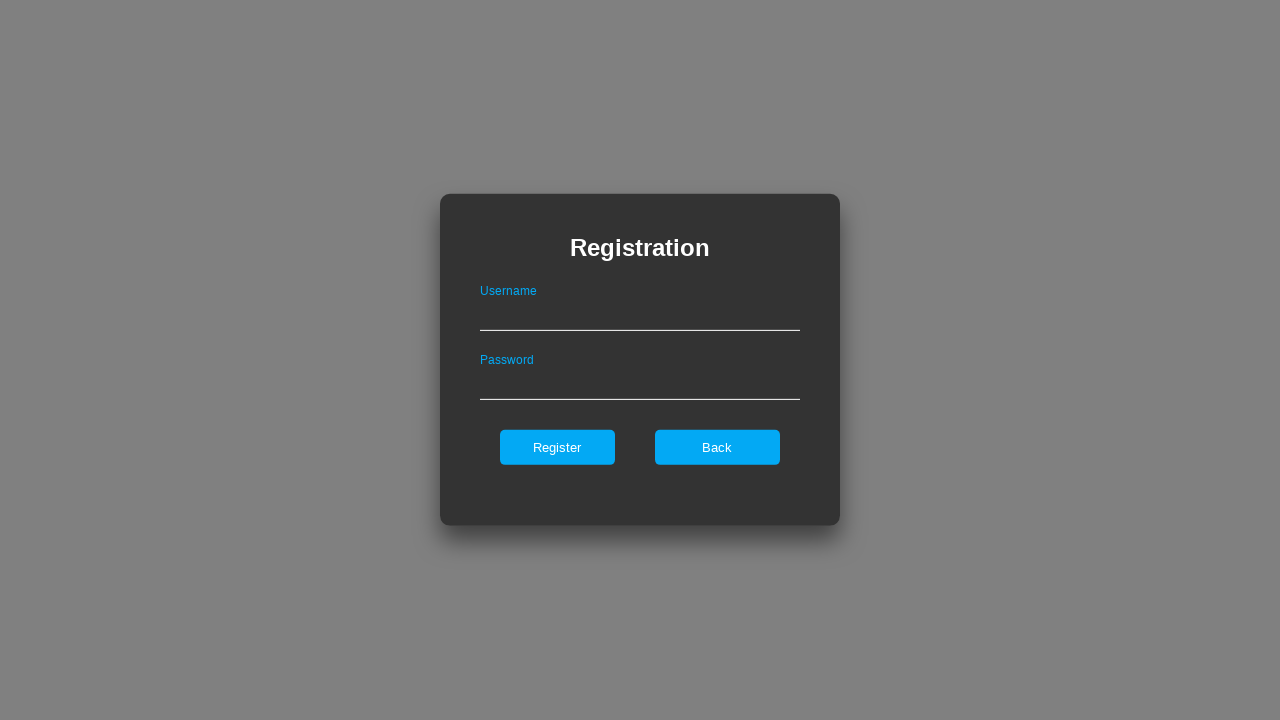

Registration form appeared
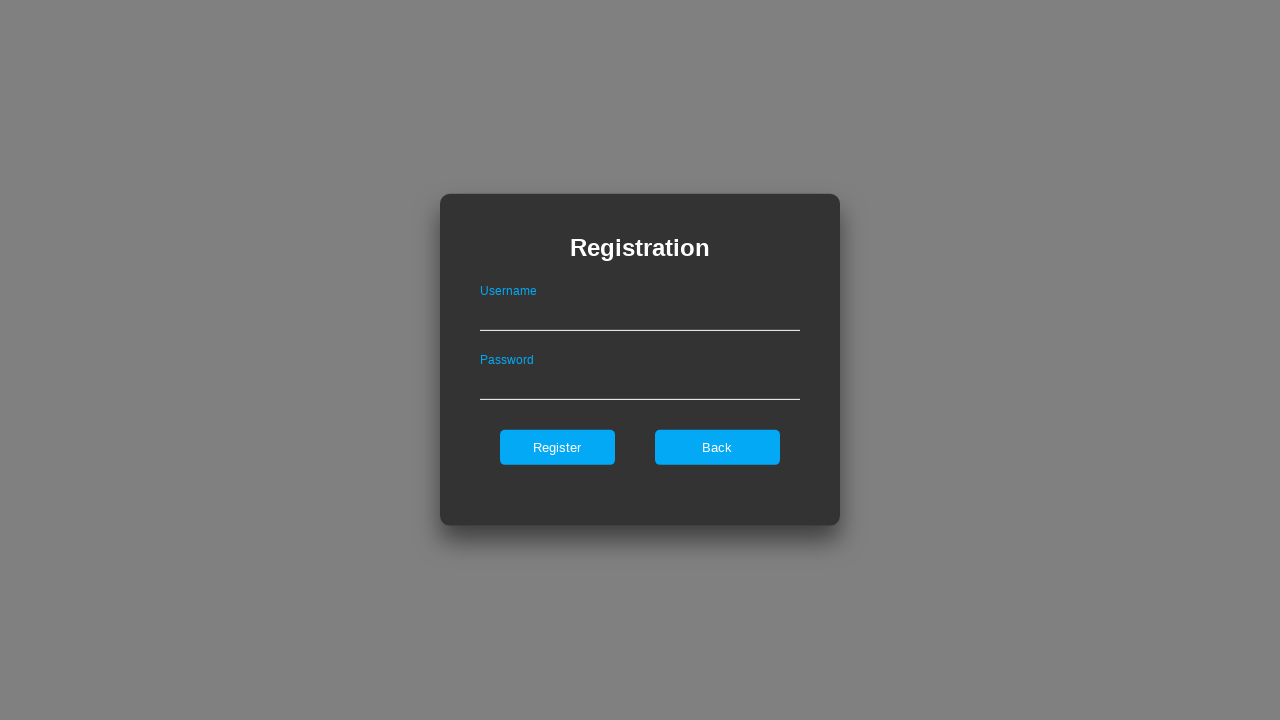

Filled username field with space character on #userNameOnRegister
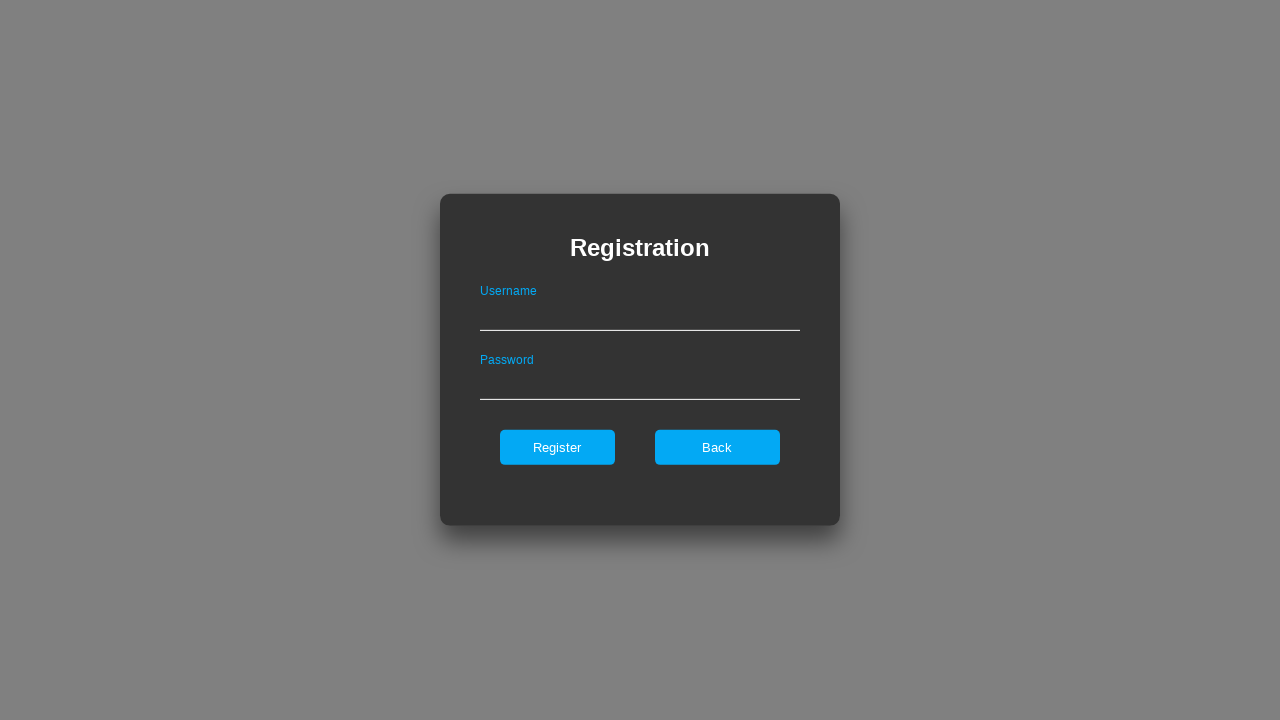

Filled password field with space character on #passwordOnRegister
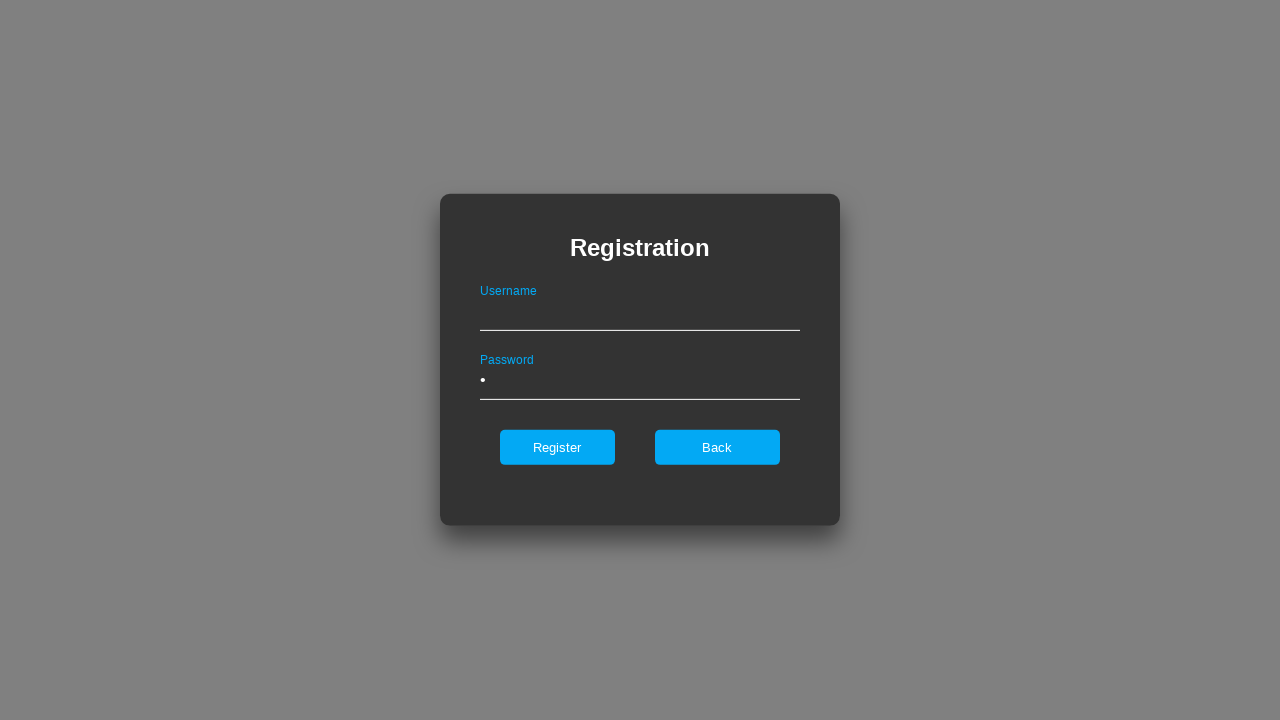

Clicked register button to submit form with spaces-only credentials at (557, 447) on #register
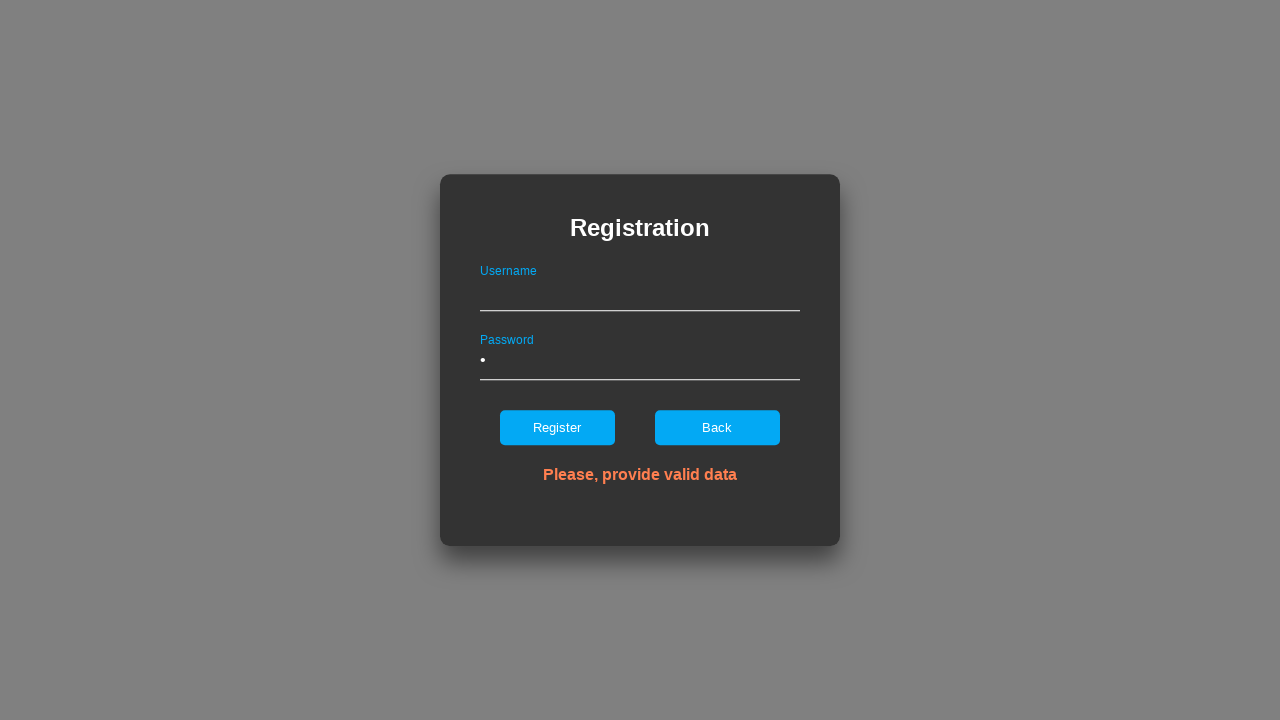

Error message appeared validating rejection of spaces-only username and password
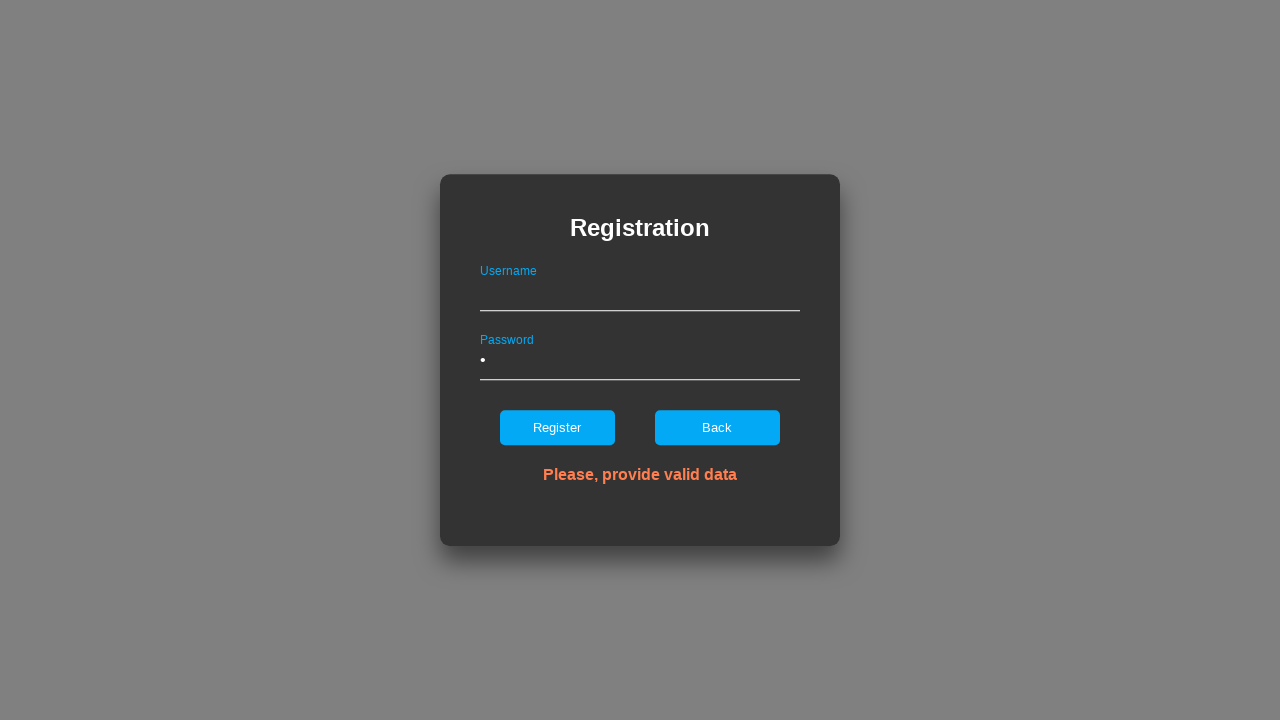

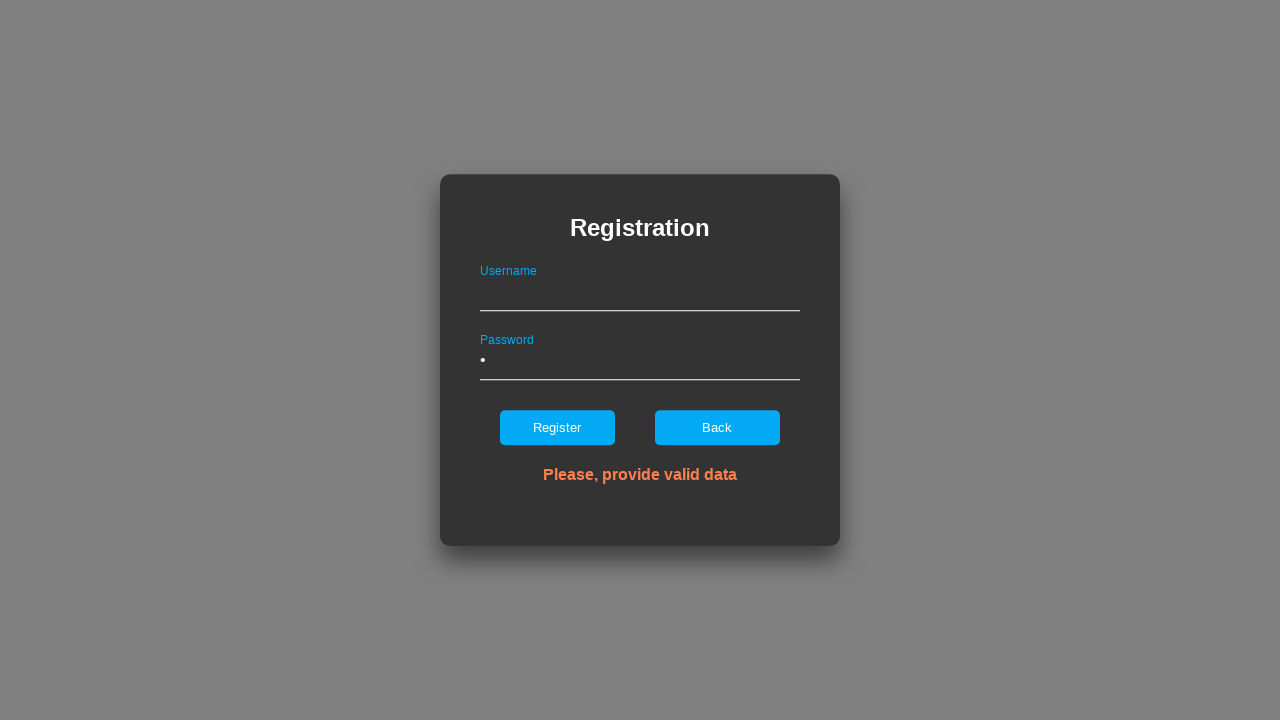